Tests division of a positive by a negative number (3/-1) on an online calculator using keyboard input

Starting URL: https://www.online-calculator.com/full-screen-calculator/

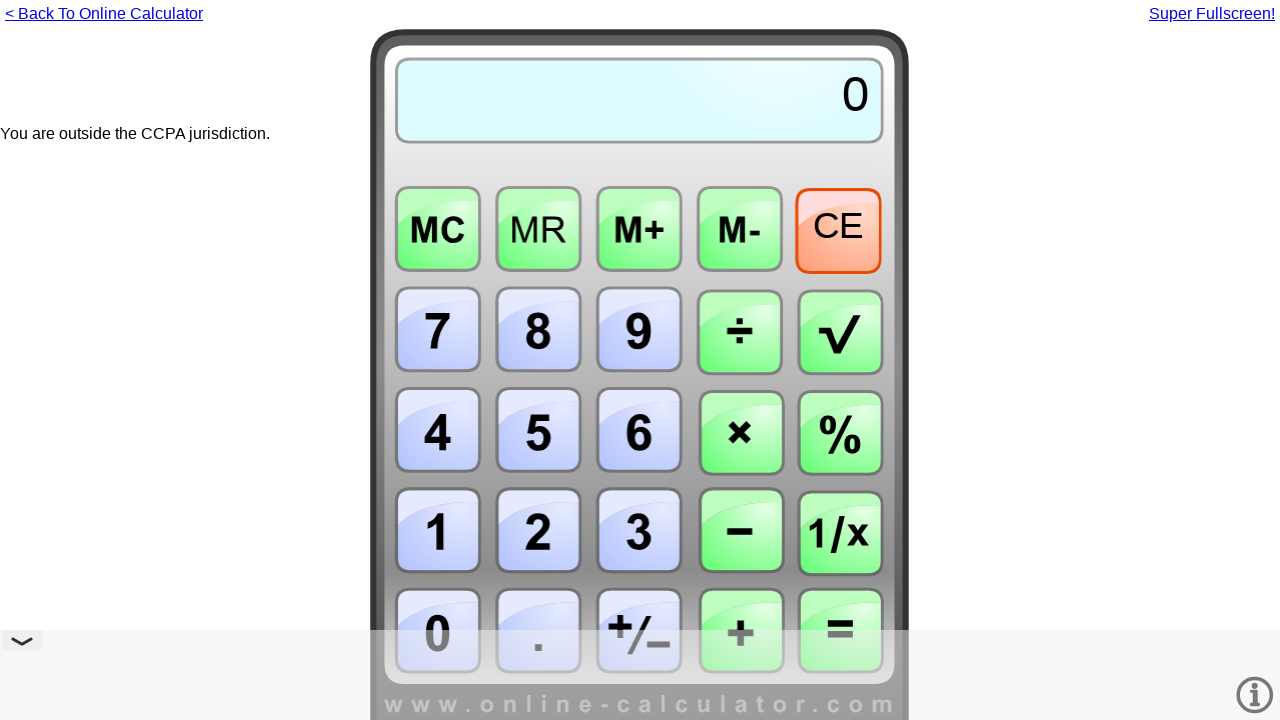

Pressed Numpad3 to enter first operand (3)
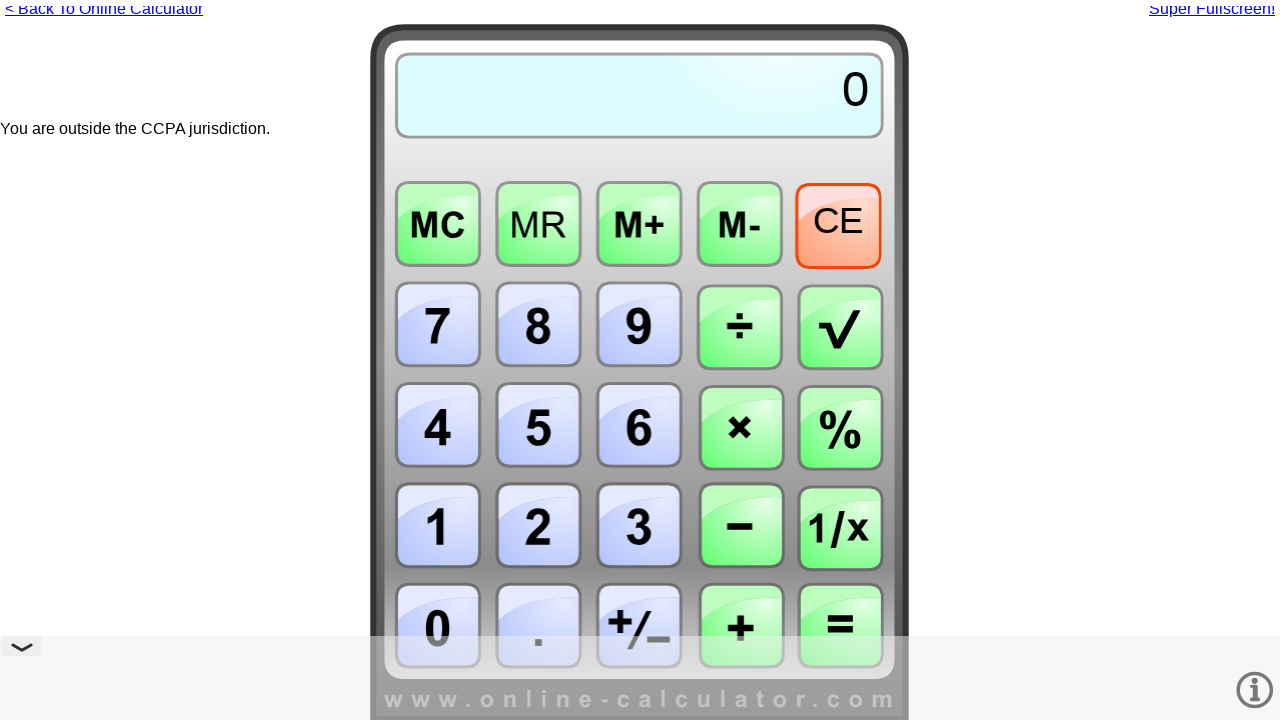

Pressed division operator (/)
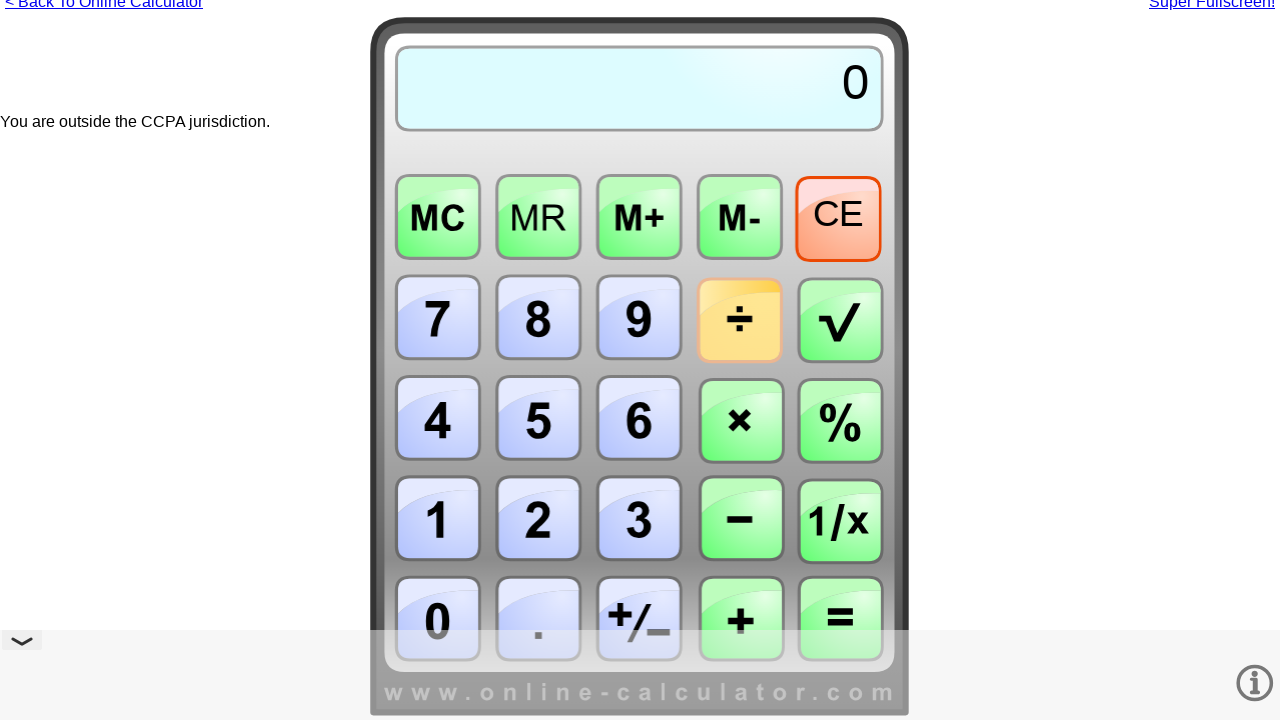

Pressed minus sign to enter negative number
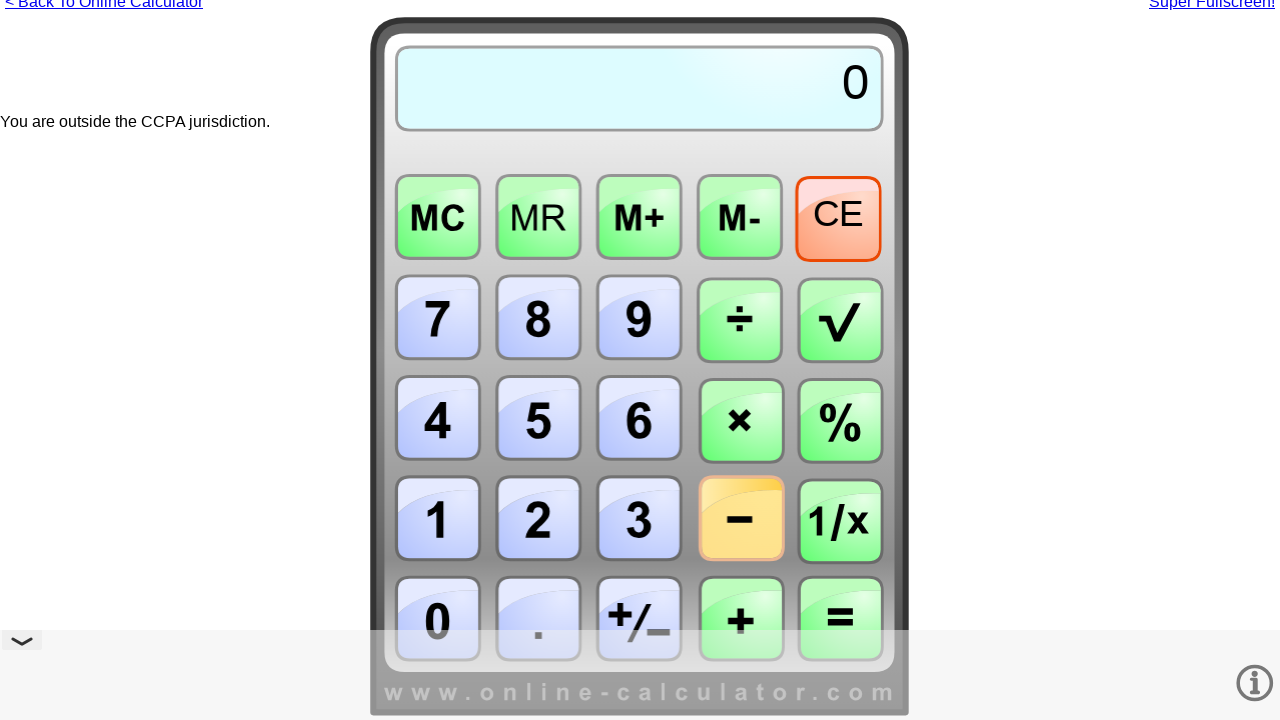

Pressed Numpad1 to complete second operand (-1)
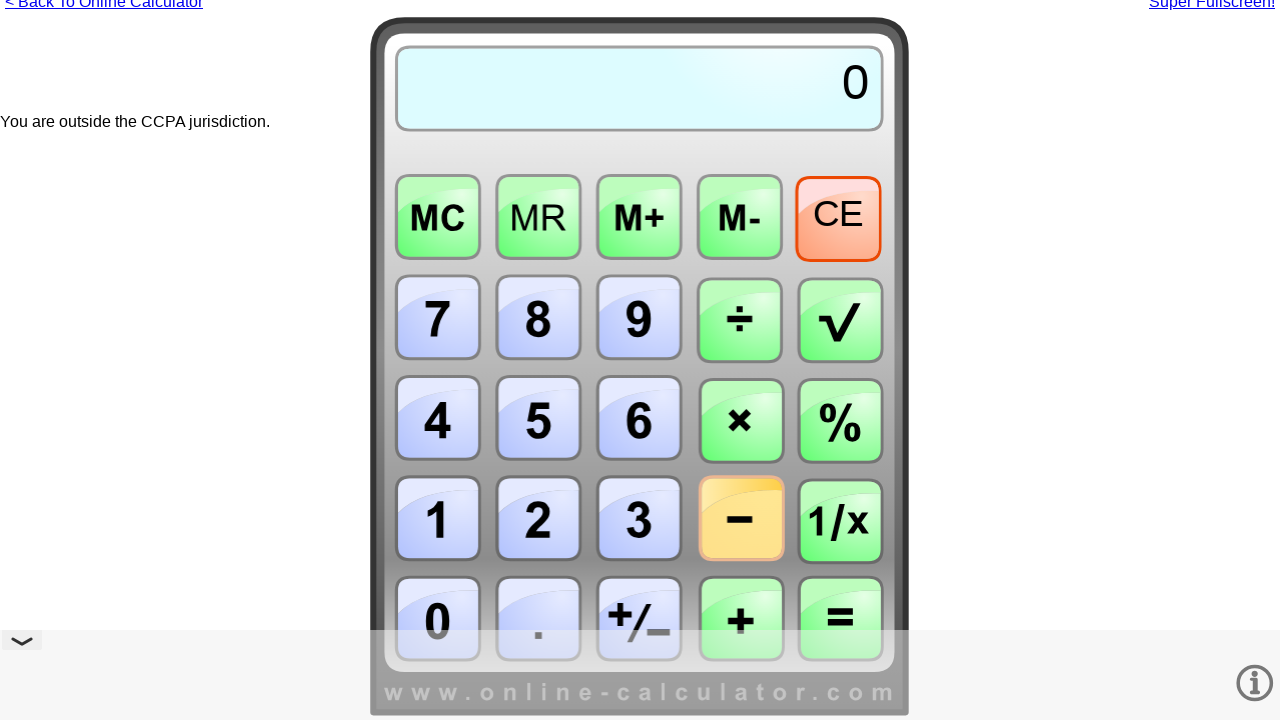

Pressed Enter to calculate 3/-1
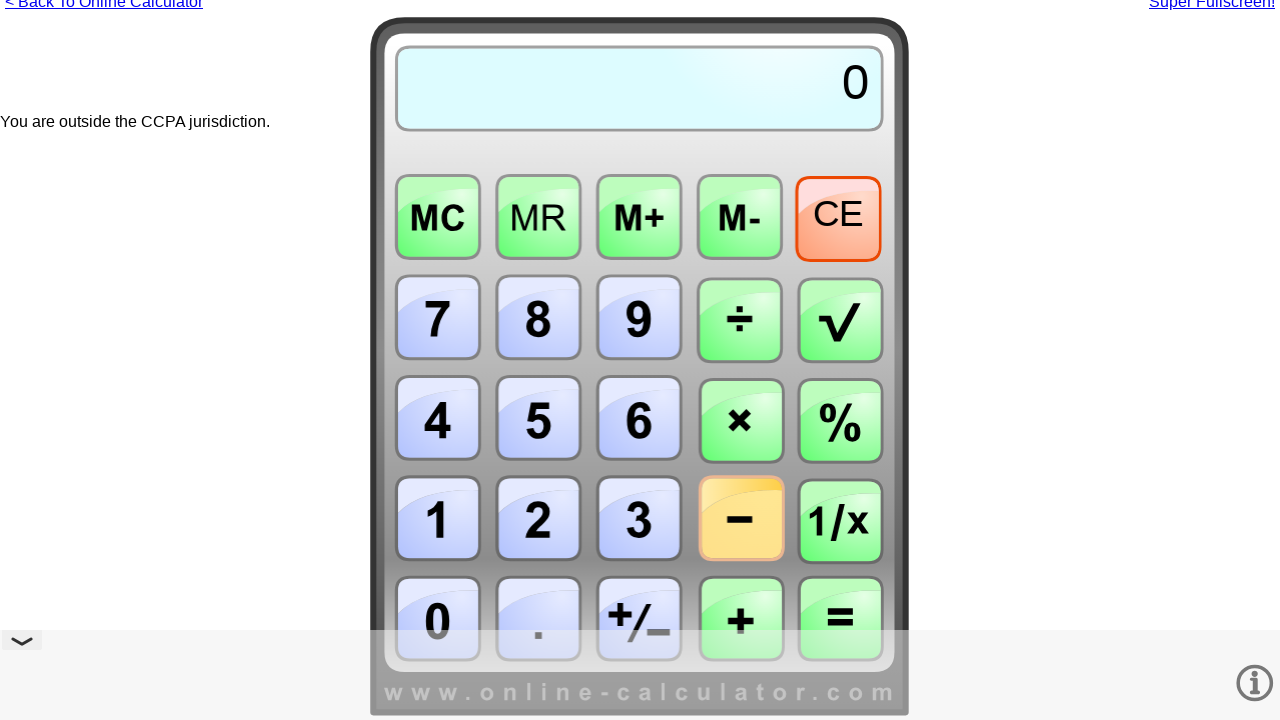

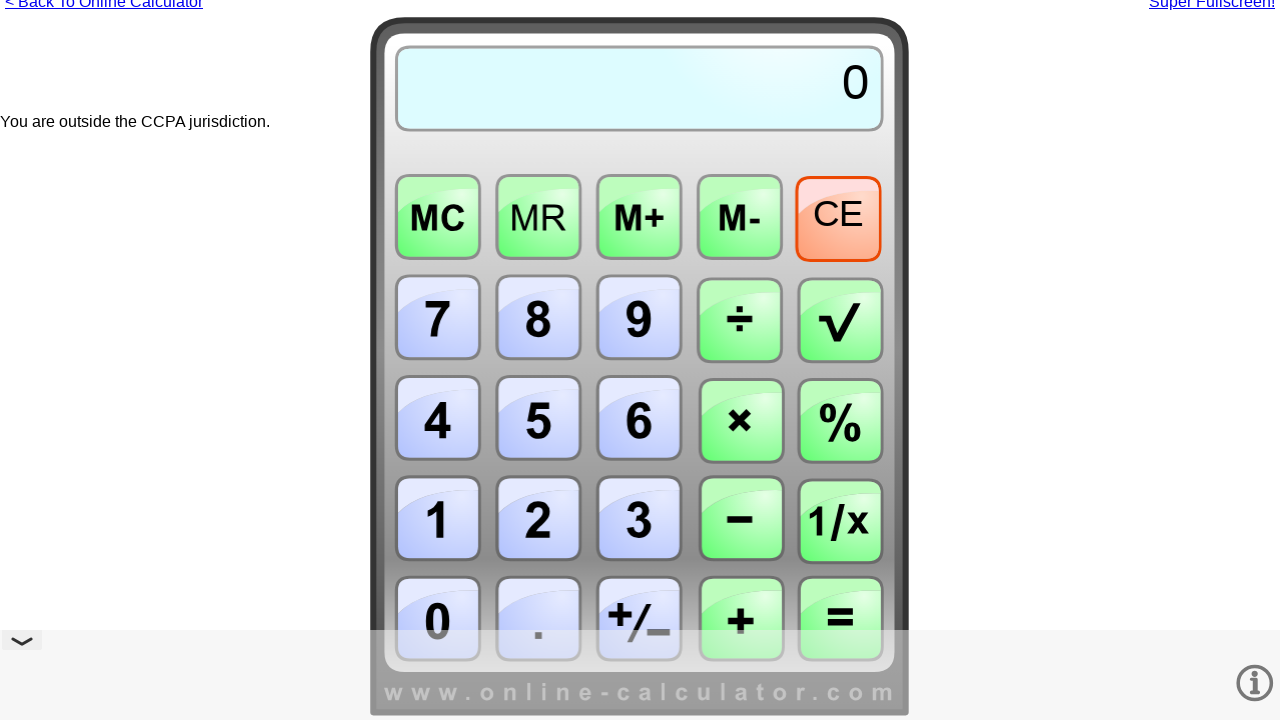